Tests the contact form by filling in email, name, and message fields and submitting the form

Starting URL: https://www.demoblaze.com

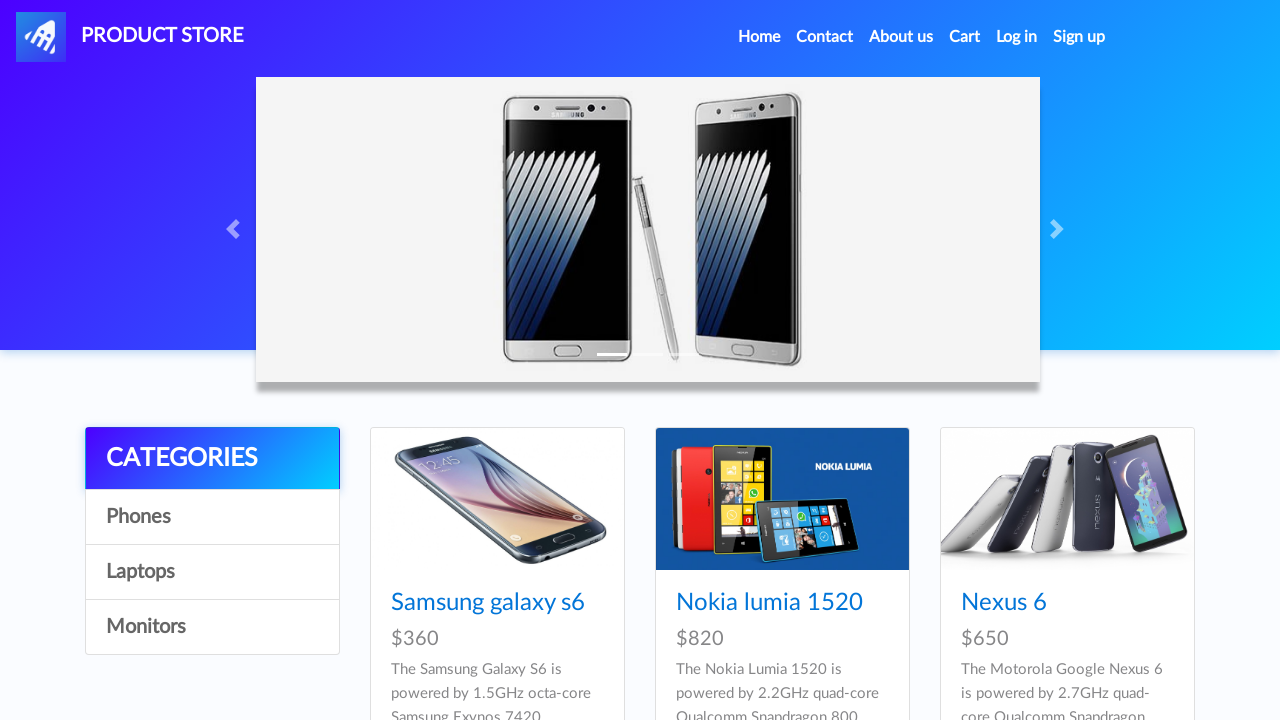

Clicked on Contact link in navigation at (825, 37) on a[data-target='#exampleModal']
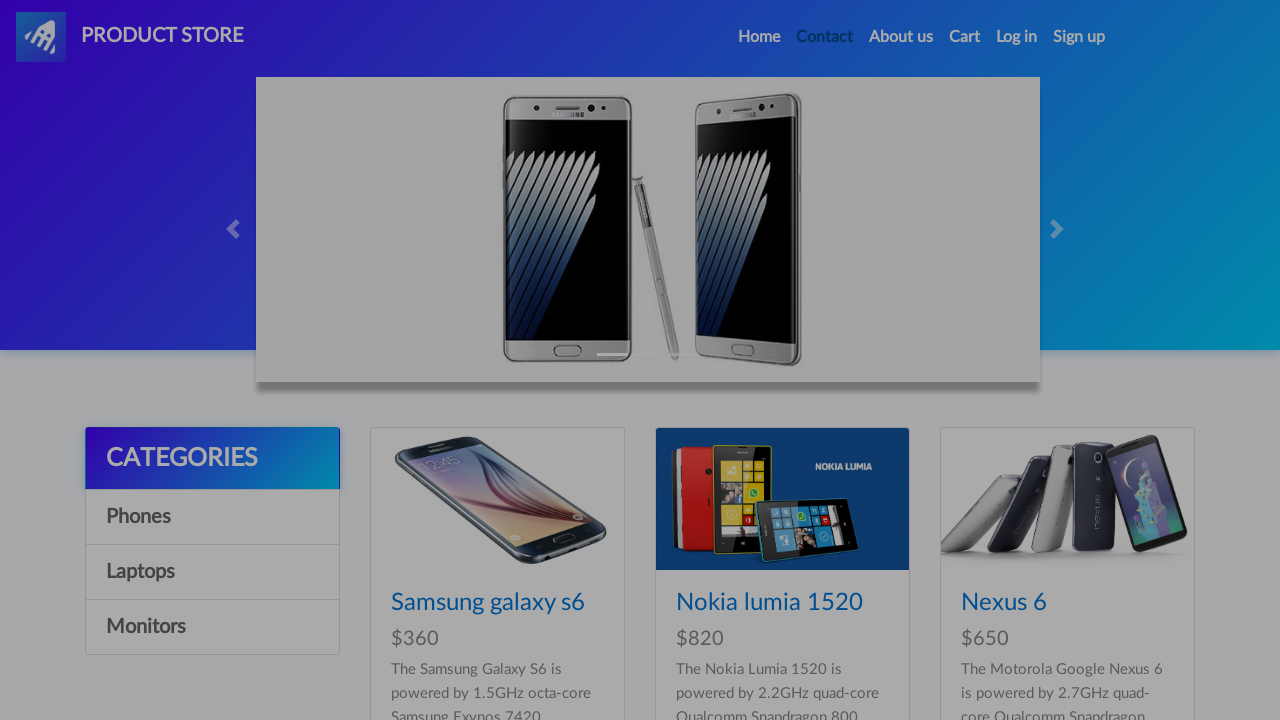

Contact modal appeared
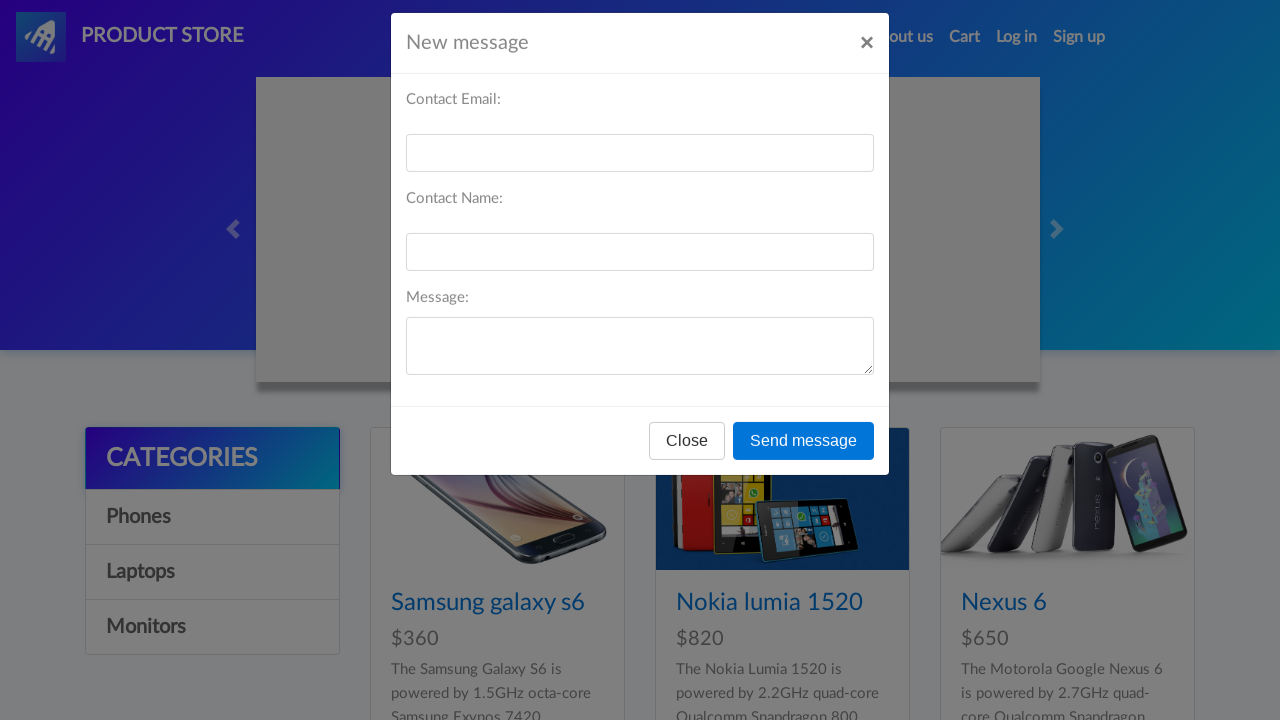

Filled recipient email field with 'johndoe@example.com' on #recipient-email
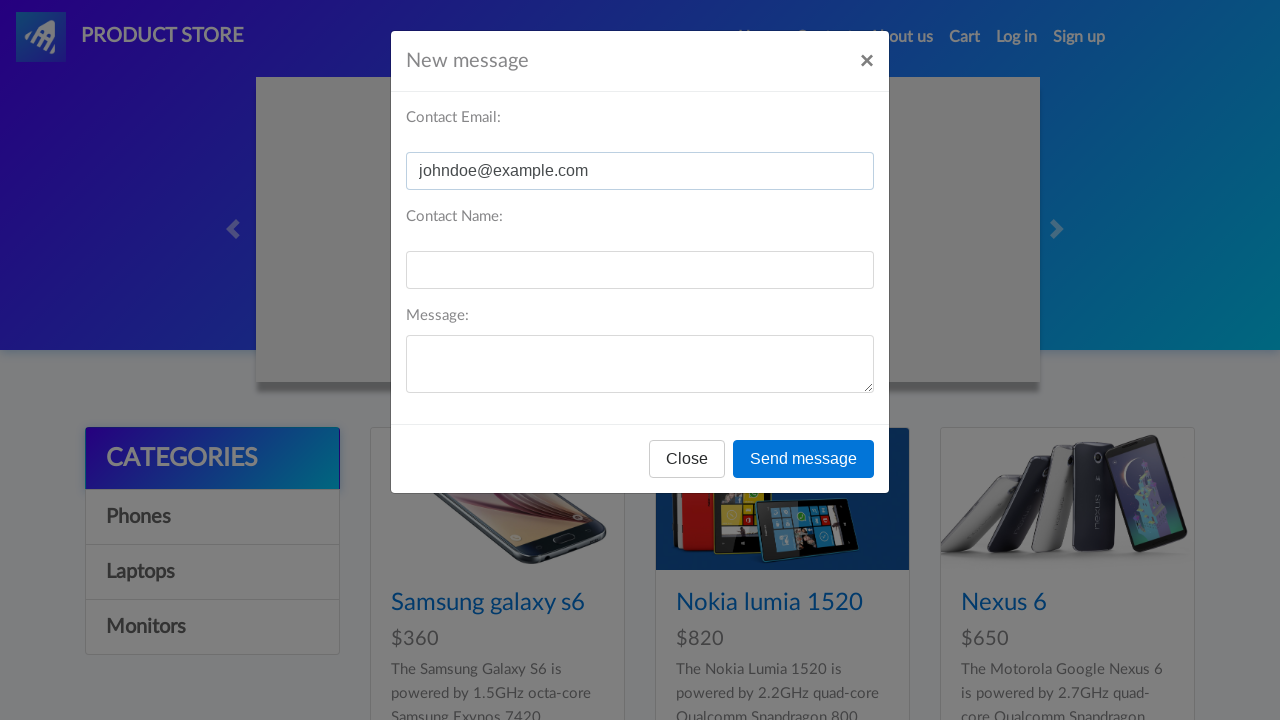

Filled recipient name field with 'John Doe' on #recipient-name
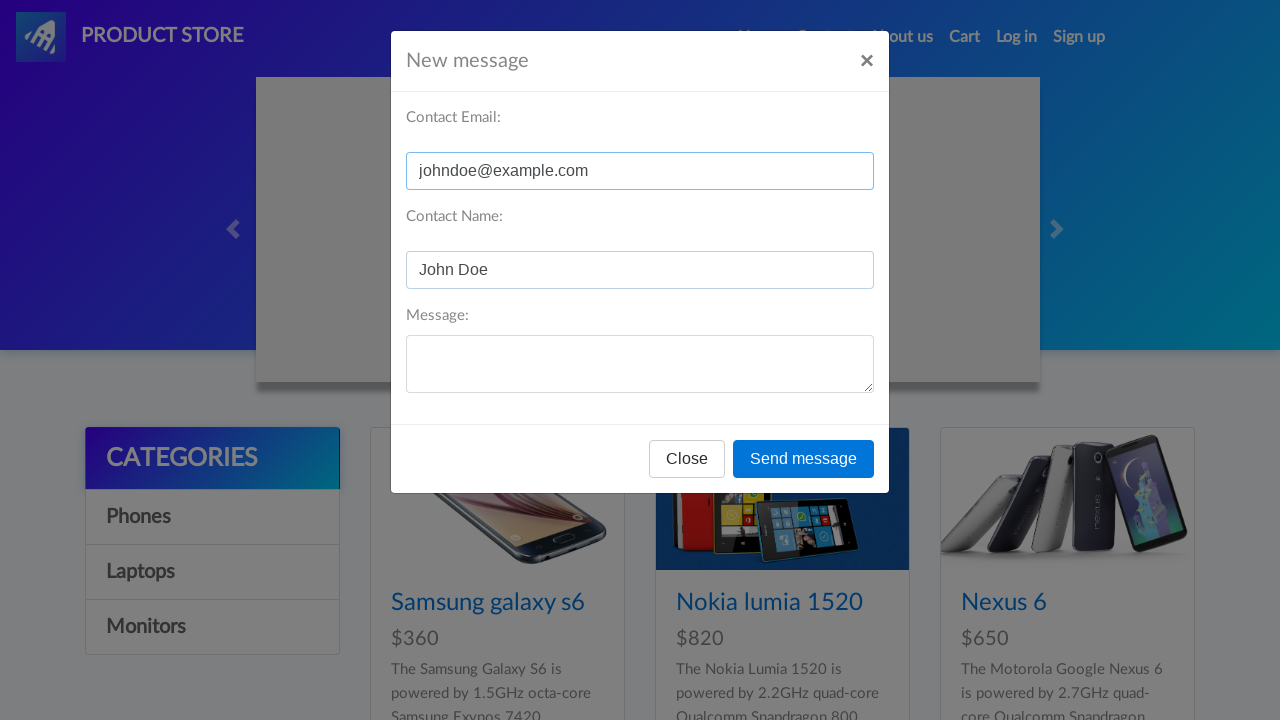

Filled message field with test message on #message-text
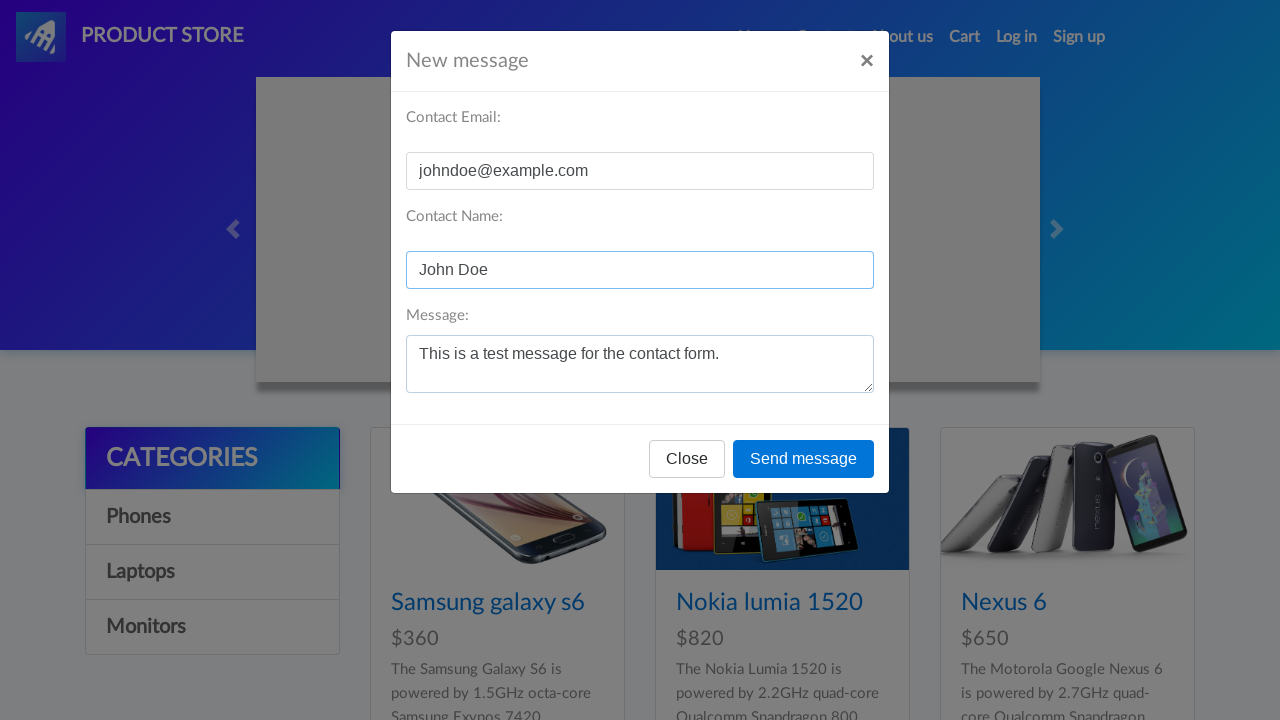

Clicked send message button at (804, 459) on button[onclick='send()']
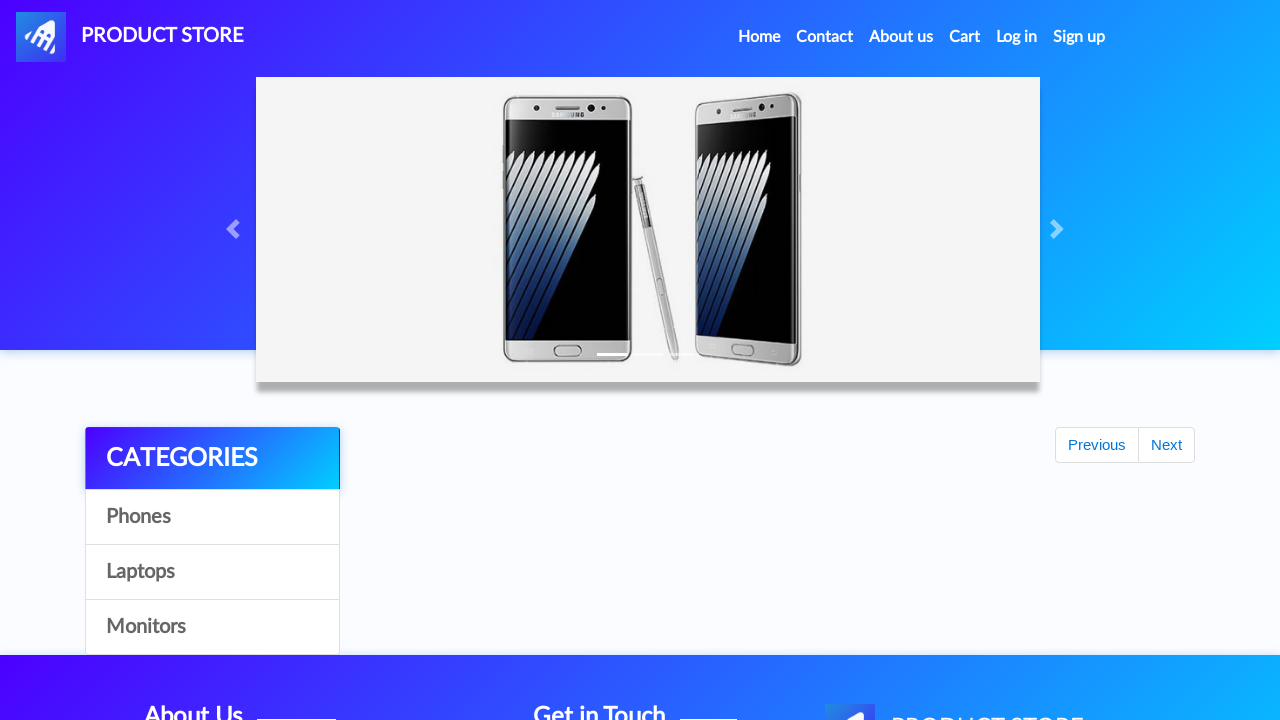

Waited for modal processing
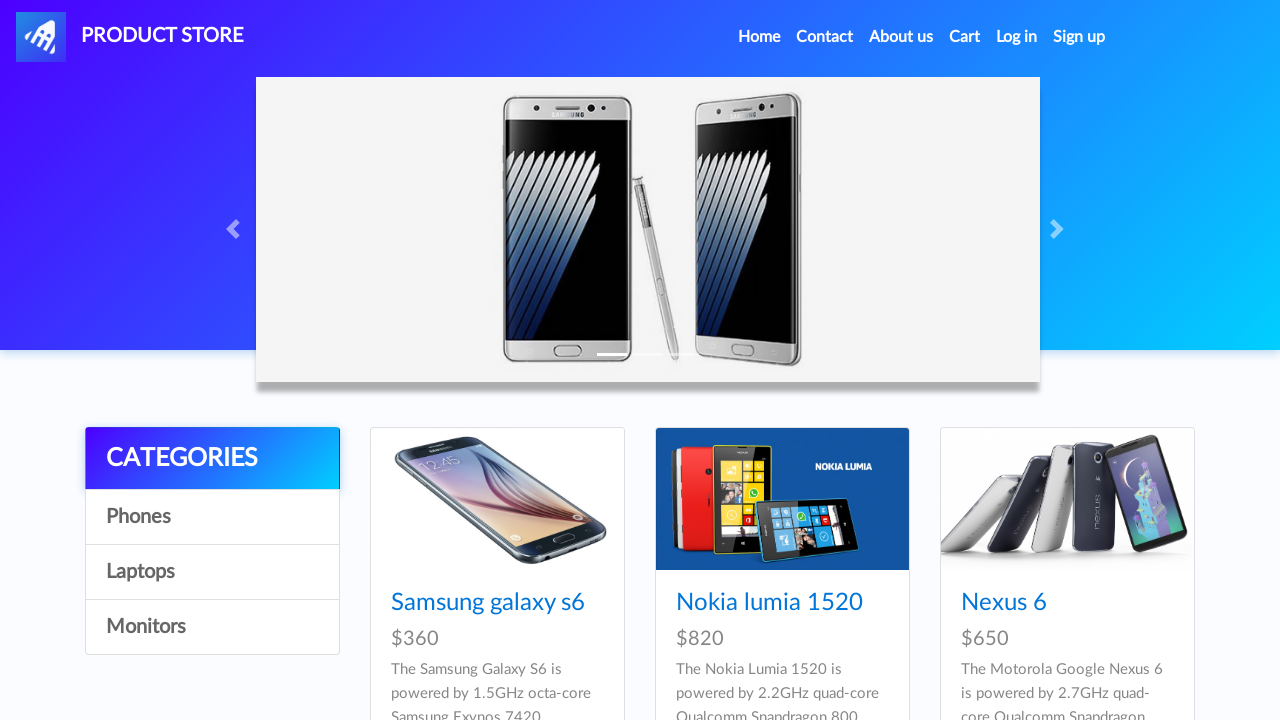

Located success message 'Thanks for the message!!'
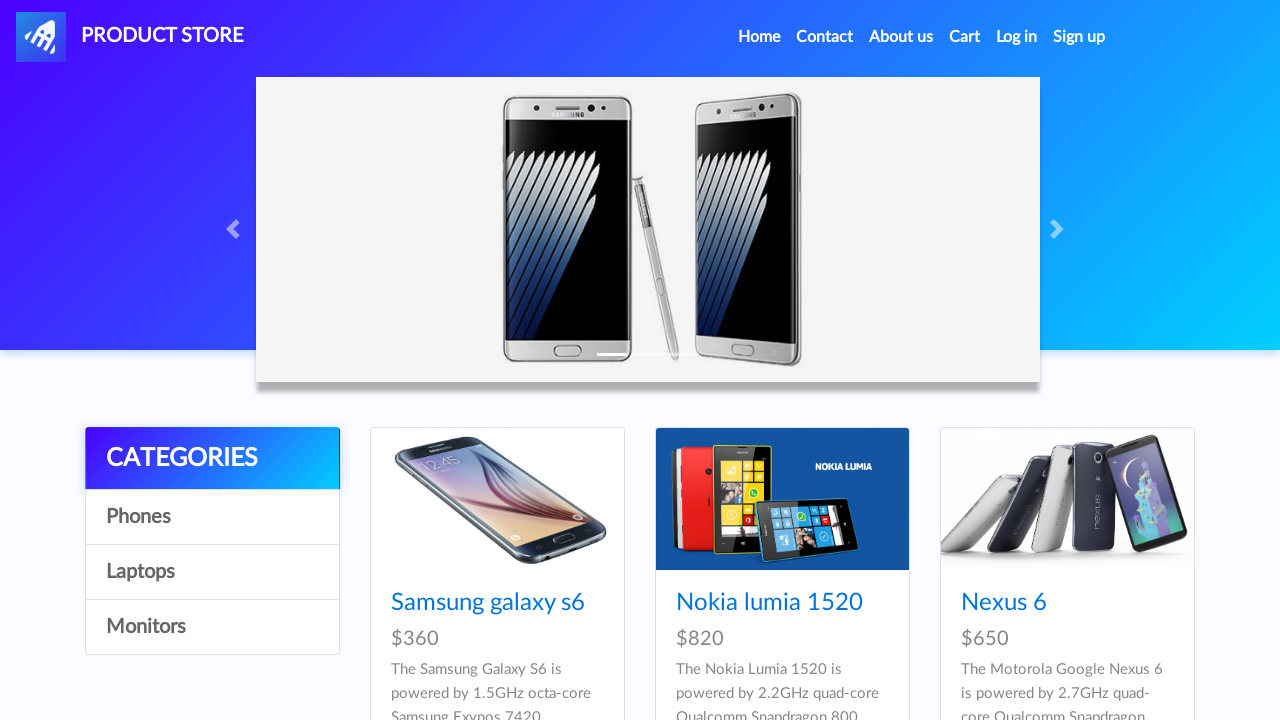

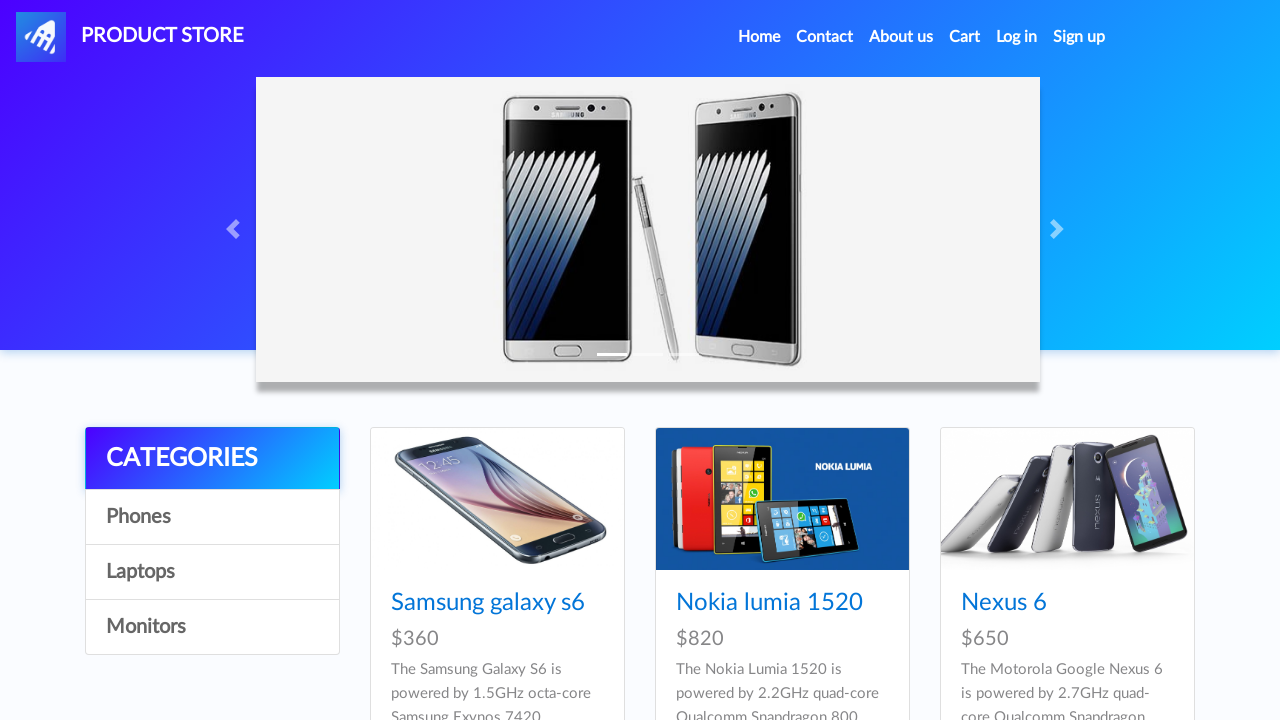